Tests AJAX functionality by clicking a button and waiting for dynamic content to load with different text states

Starting URL: https://v1.training-support.net/selenium/ajax

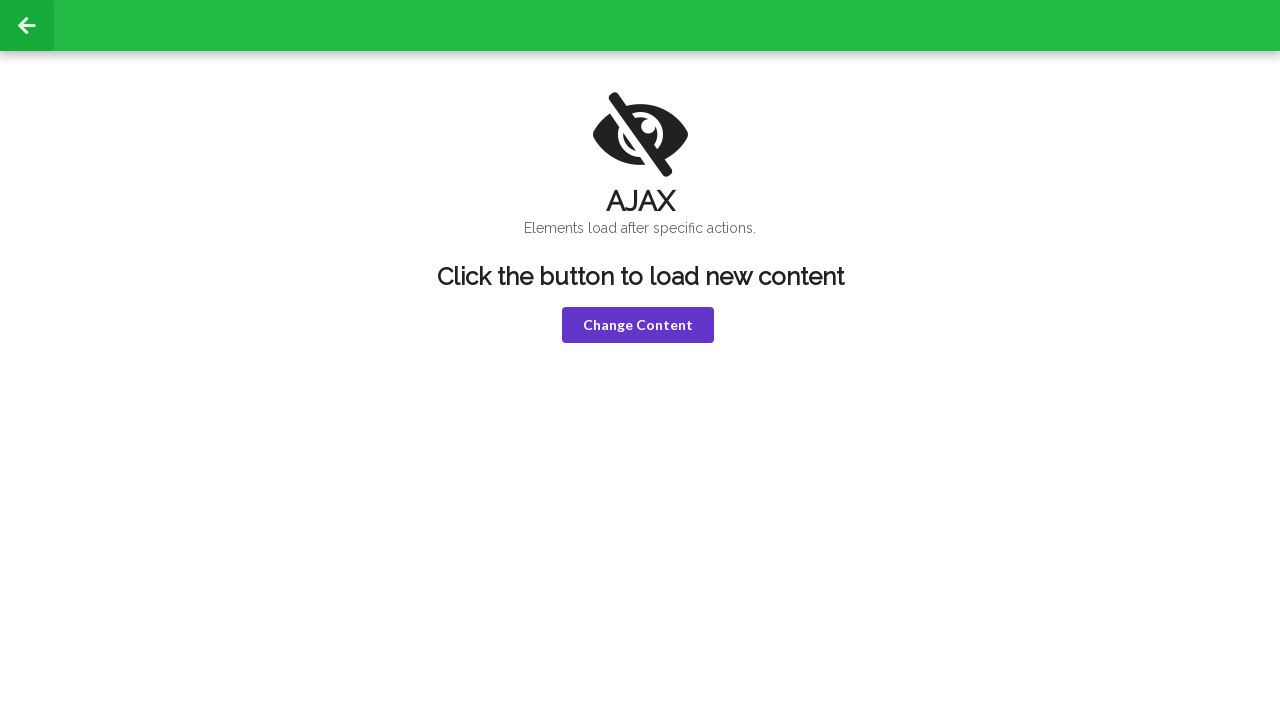

Clicked the violet button to trigger AJAX content at (638, 325) on button.ui.violet.button
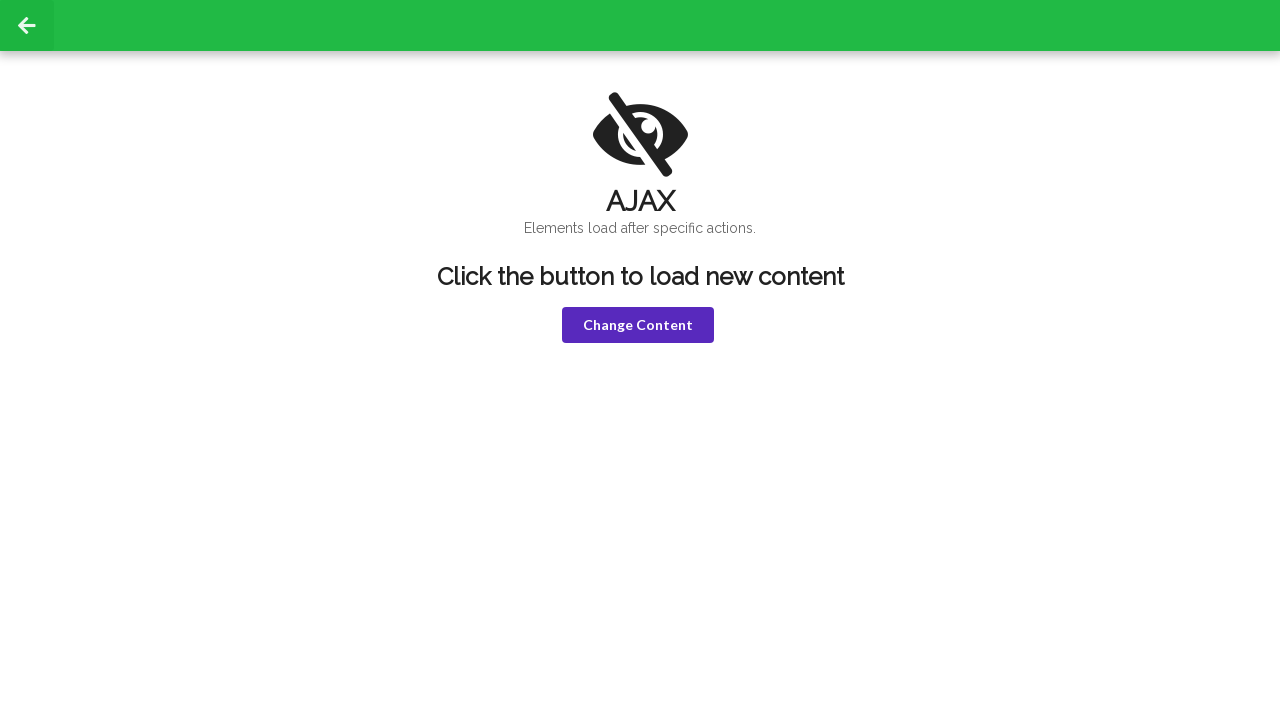

Waited for h3 element to become visible
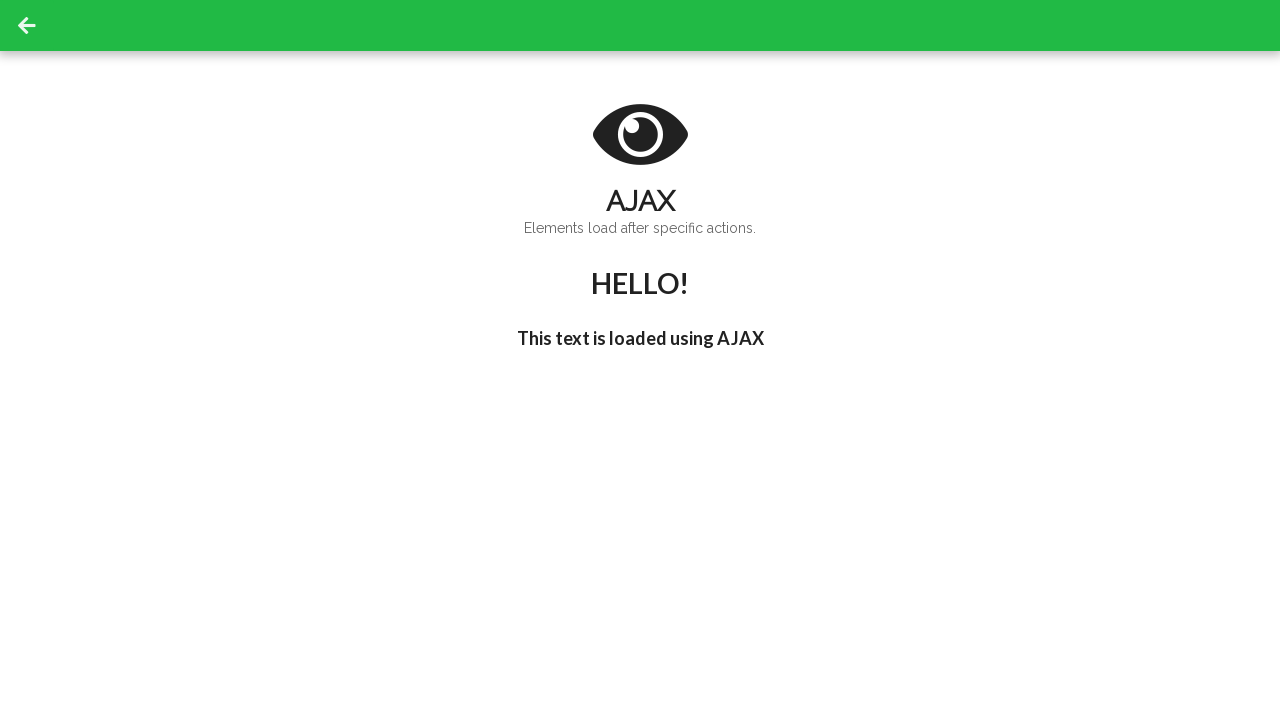

Waited for h3 element to display 'I'm late!' text
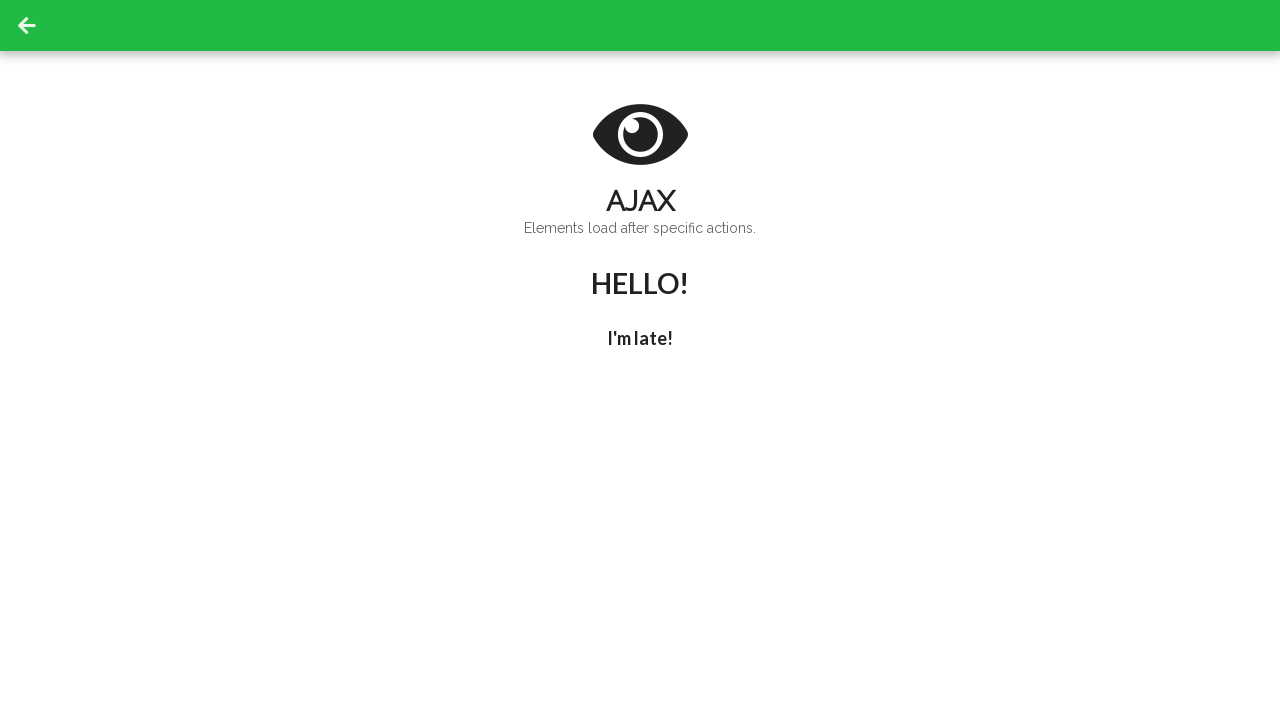

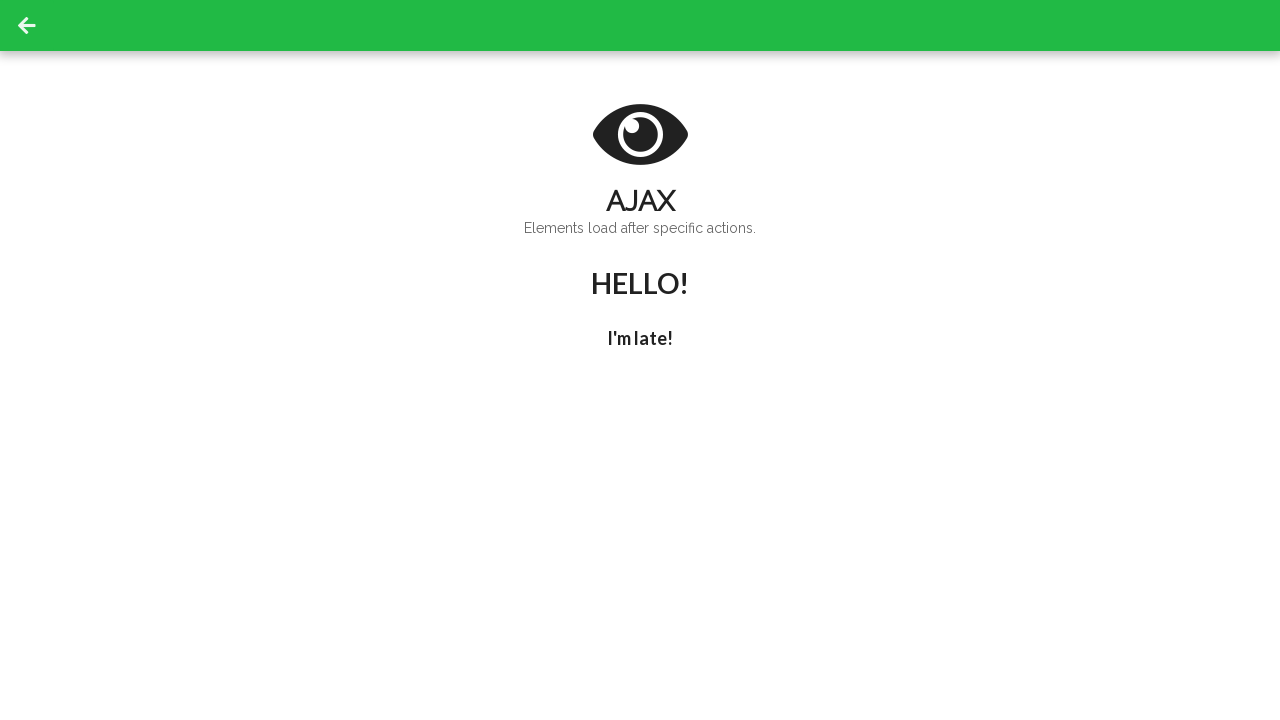